Tests that submitted form data is correctly displayed in the output section

Starting URL: https://demoqa.com/elements

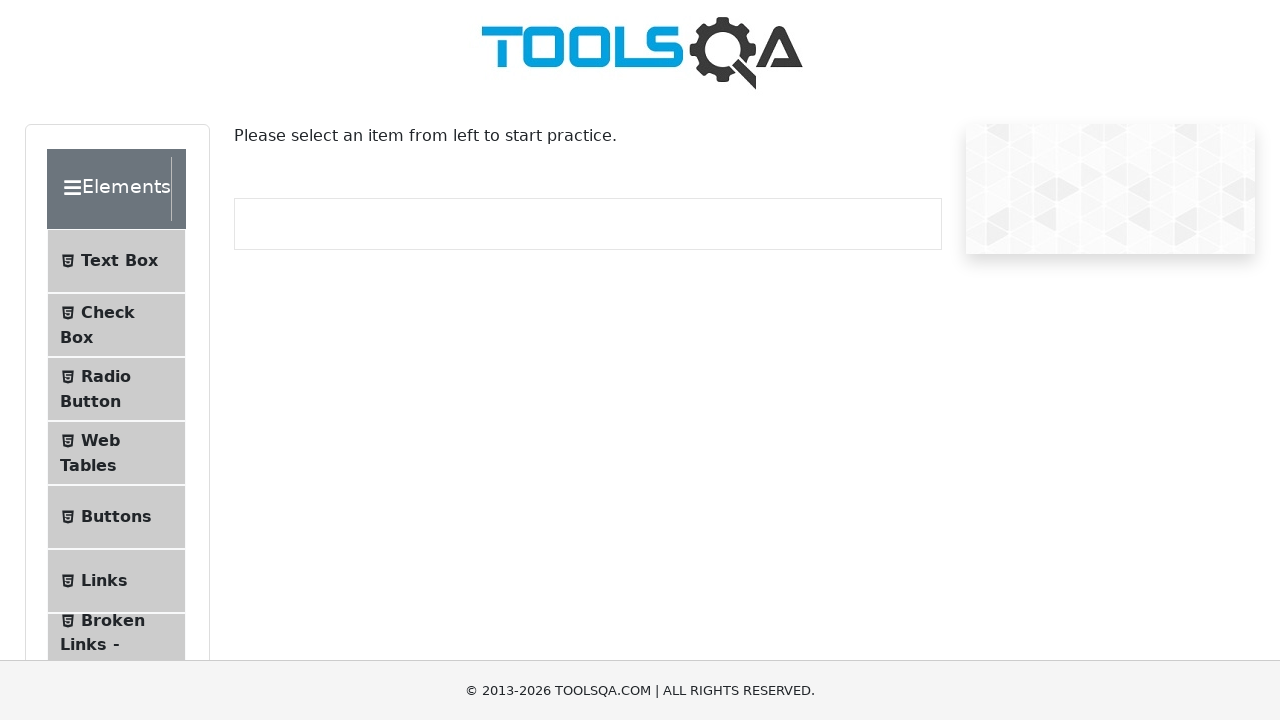

Clicked on Text Box menu item at (116, 261) on #item-0
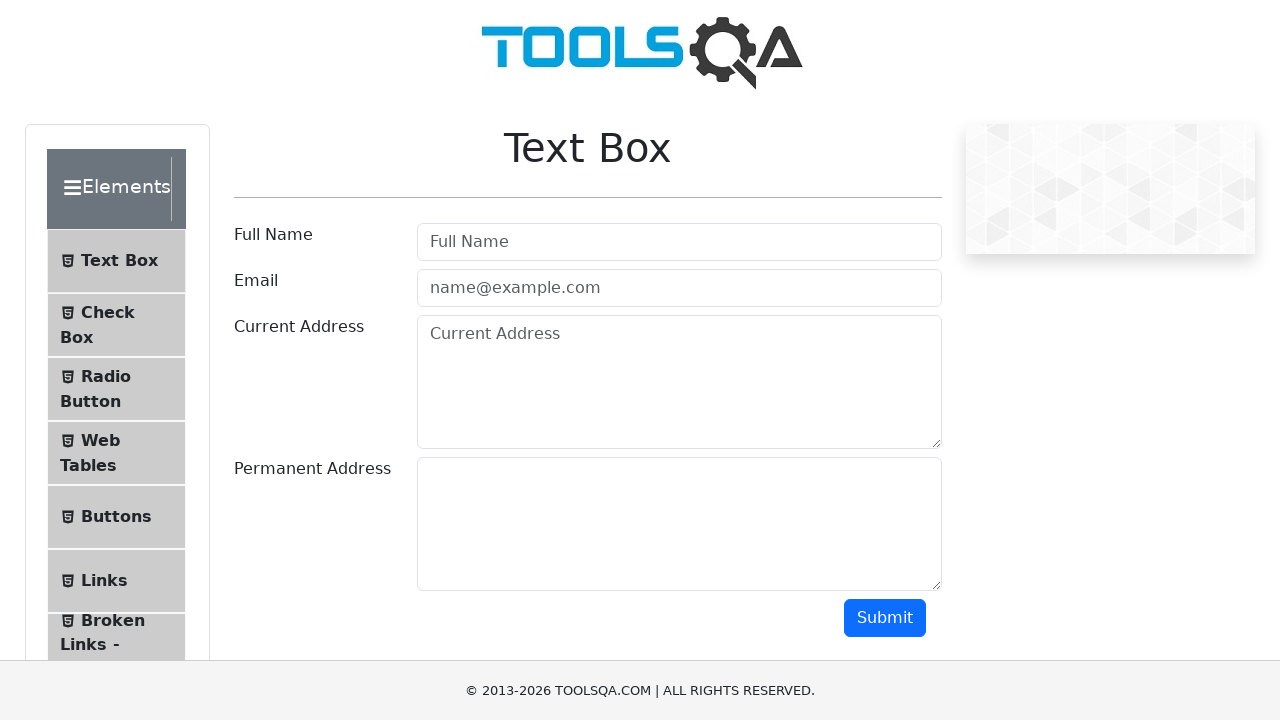

Filled userName field with 'AddressLita' on #userName
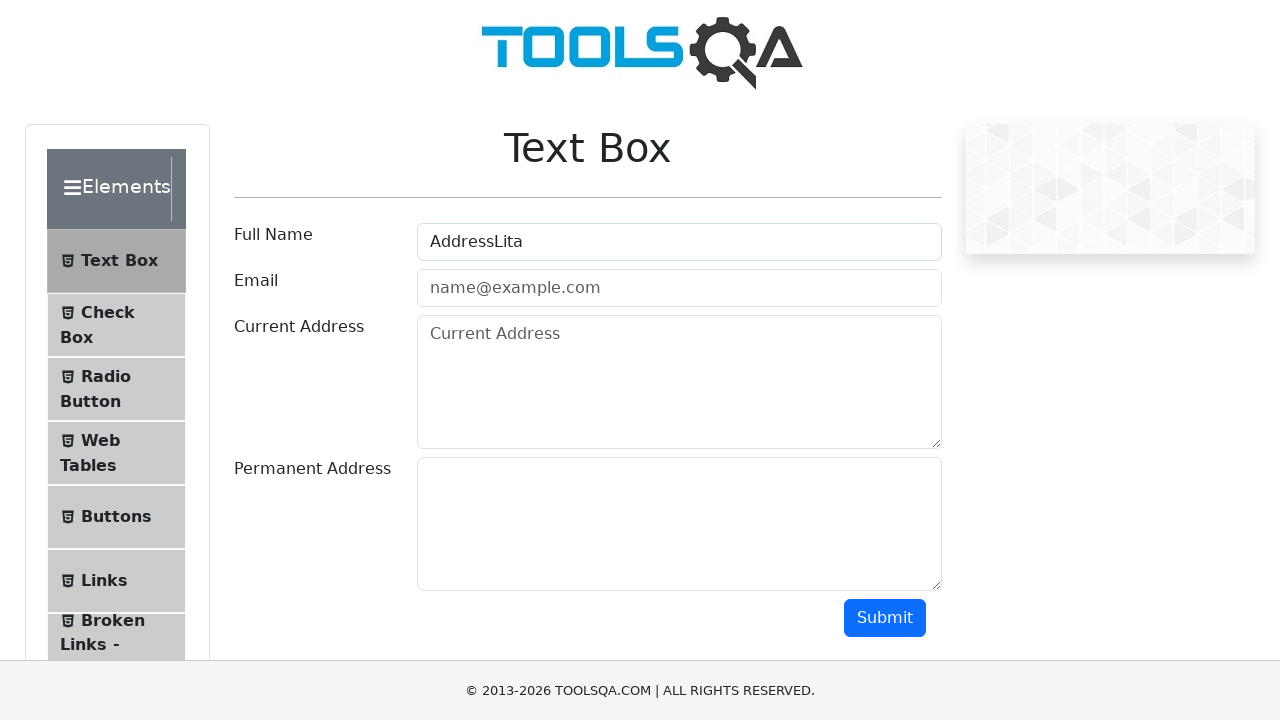

Filled userEmail field with 'testmail@test.com' on #userEmail
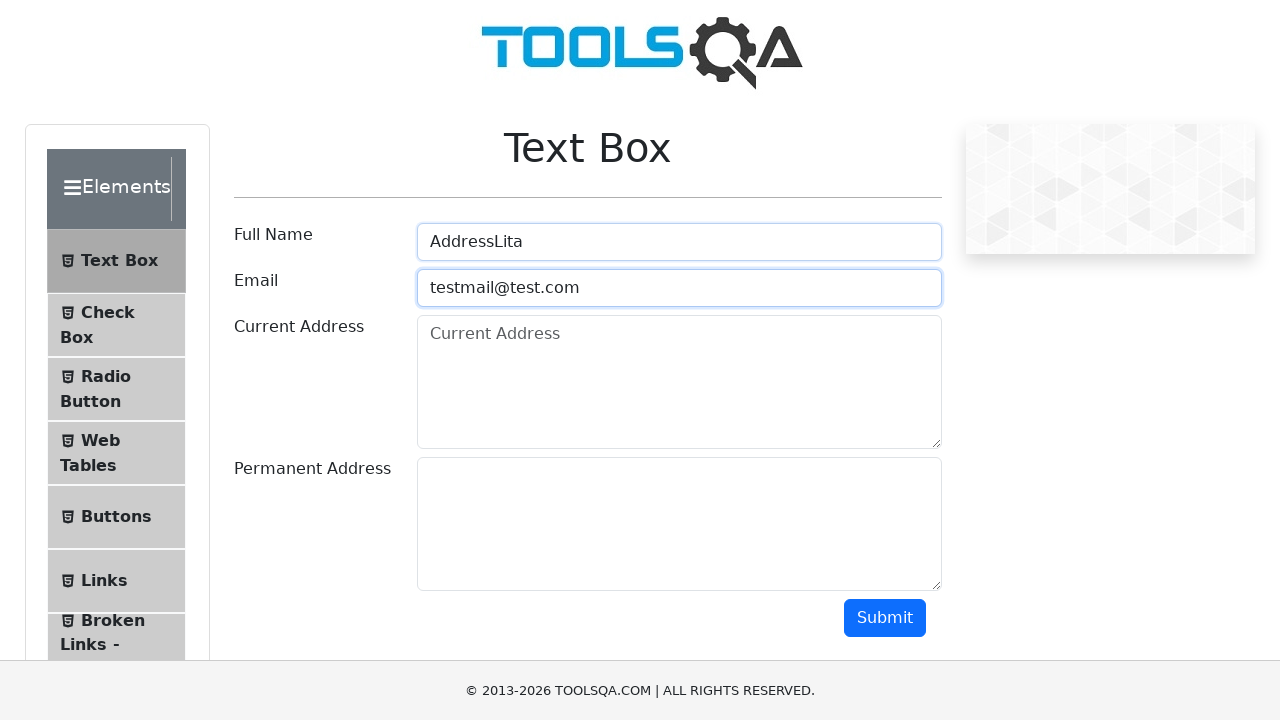

Filled currentAddress field with 'Test current address' on #currentAddress
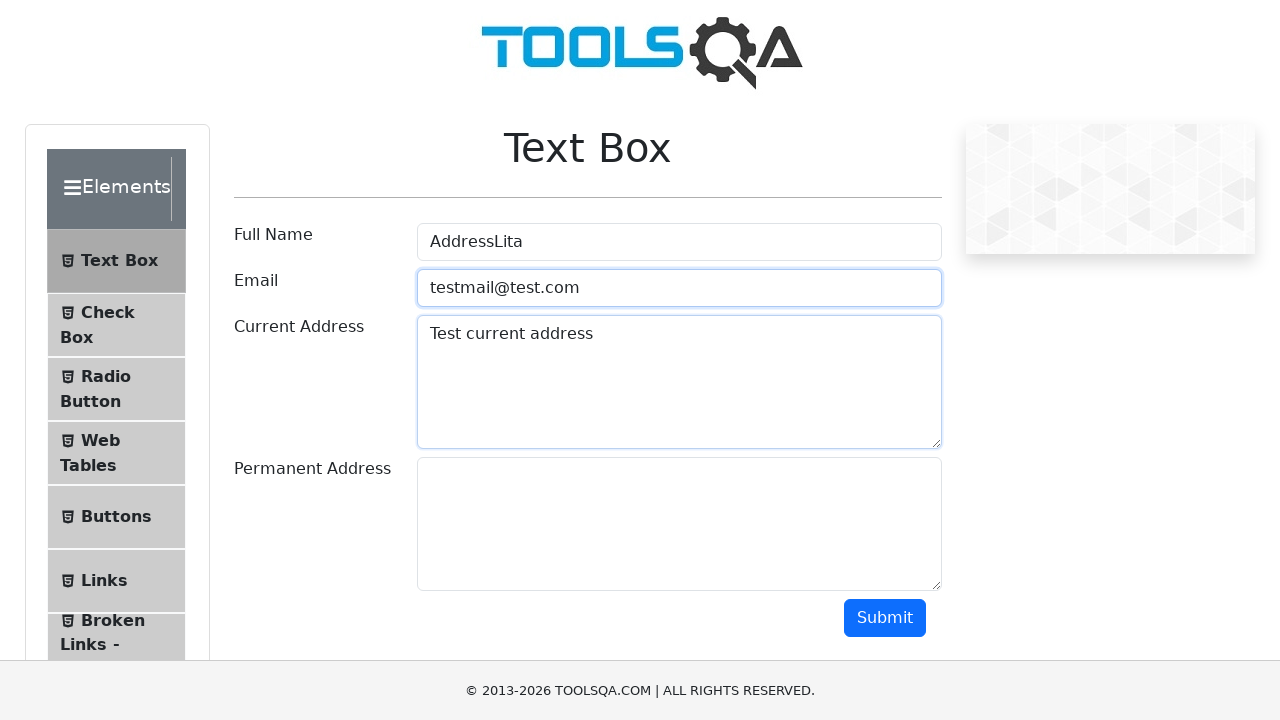

Filled permanentAddress field with 'Test address that is permanent' on #permanentAddress
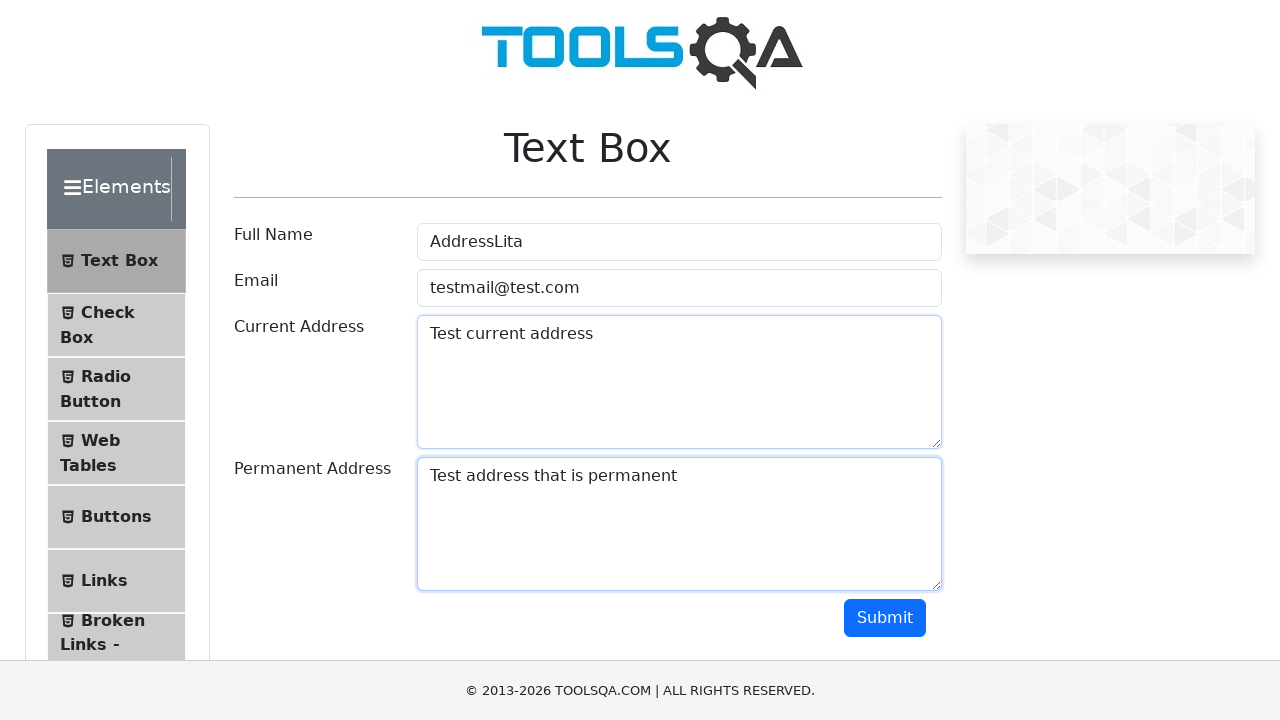

Clicked submit button to submit the form at (885, 618) on #submit
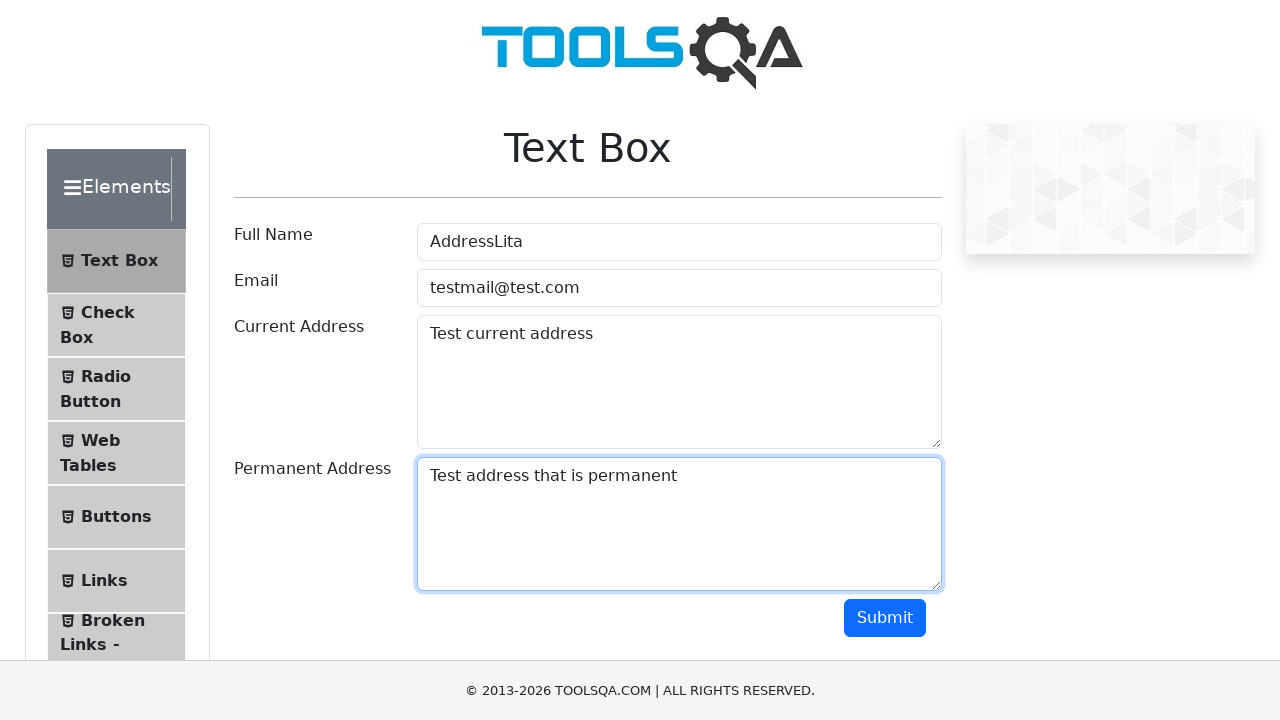

Name output field appeared
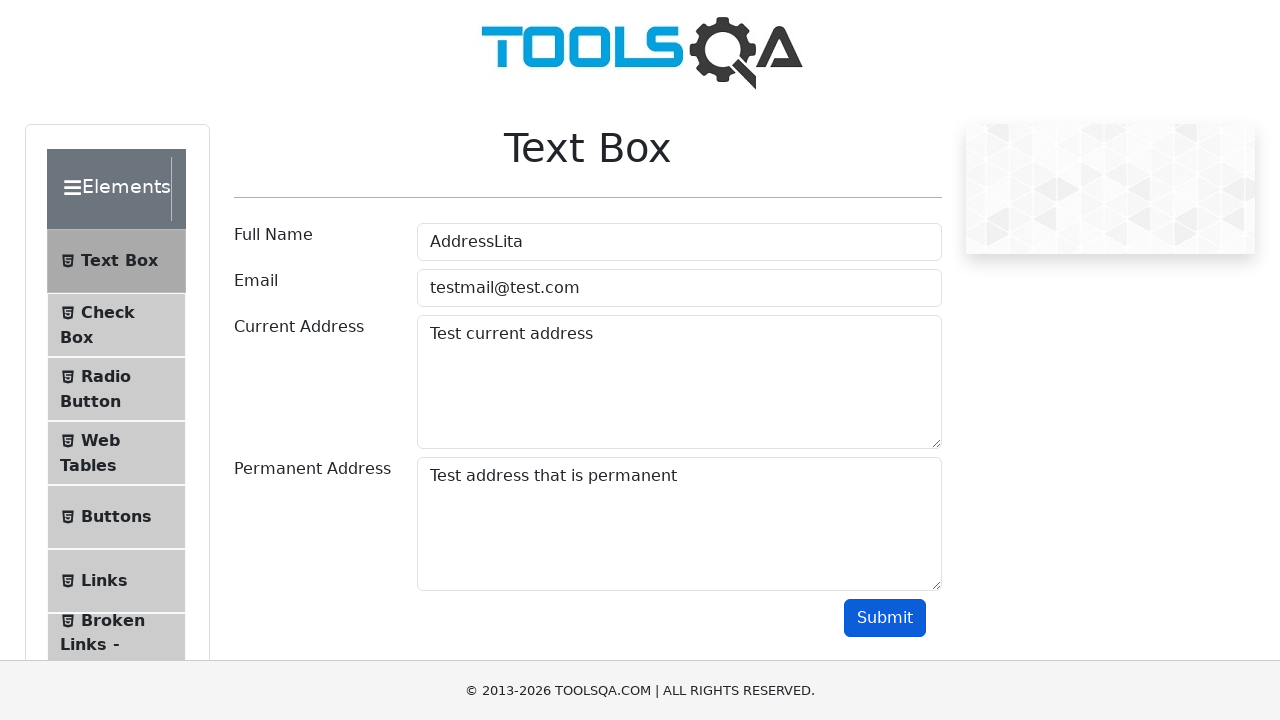

Email output field appeared
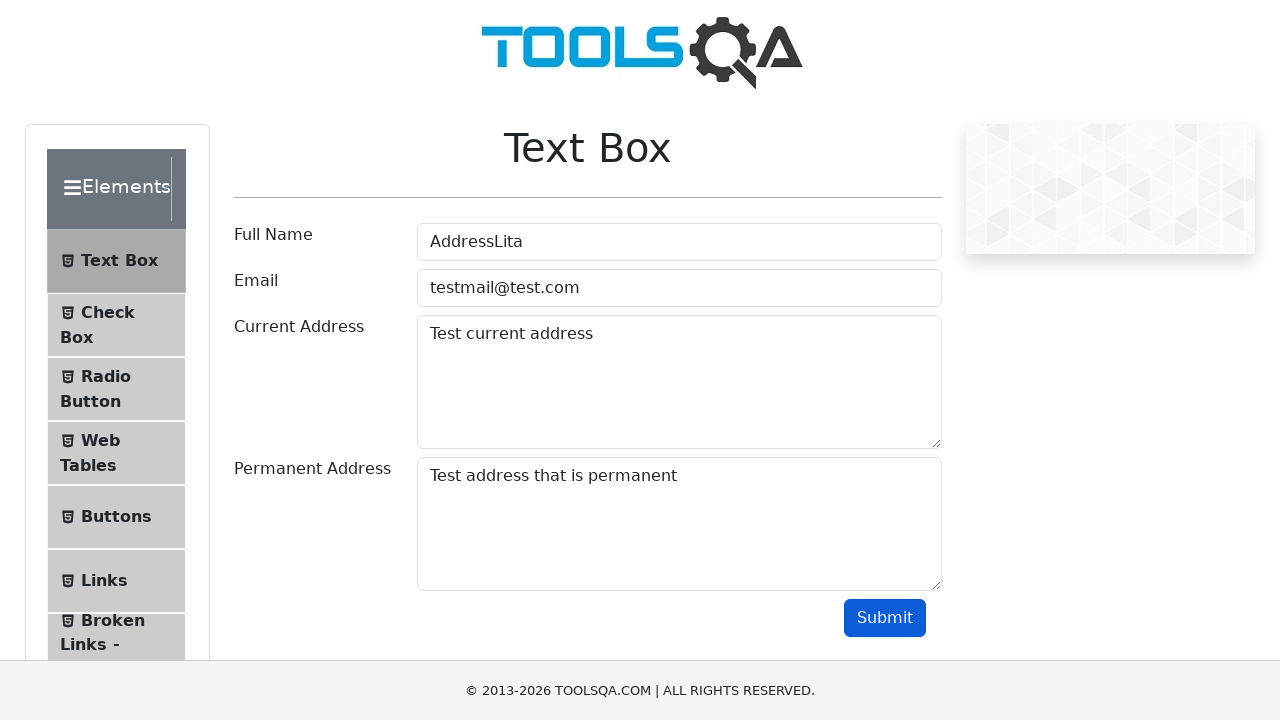

Permanent address output field appeared
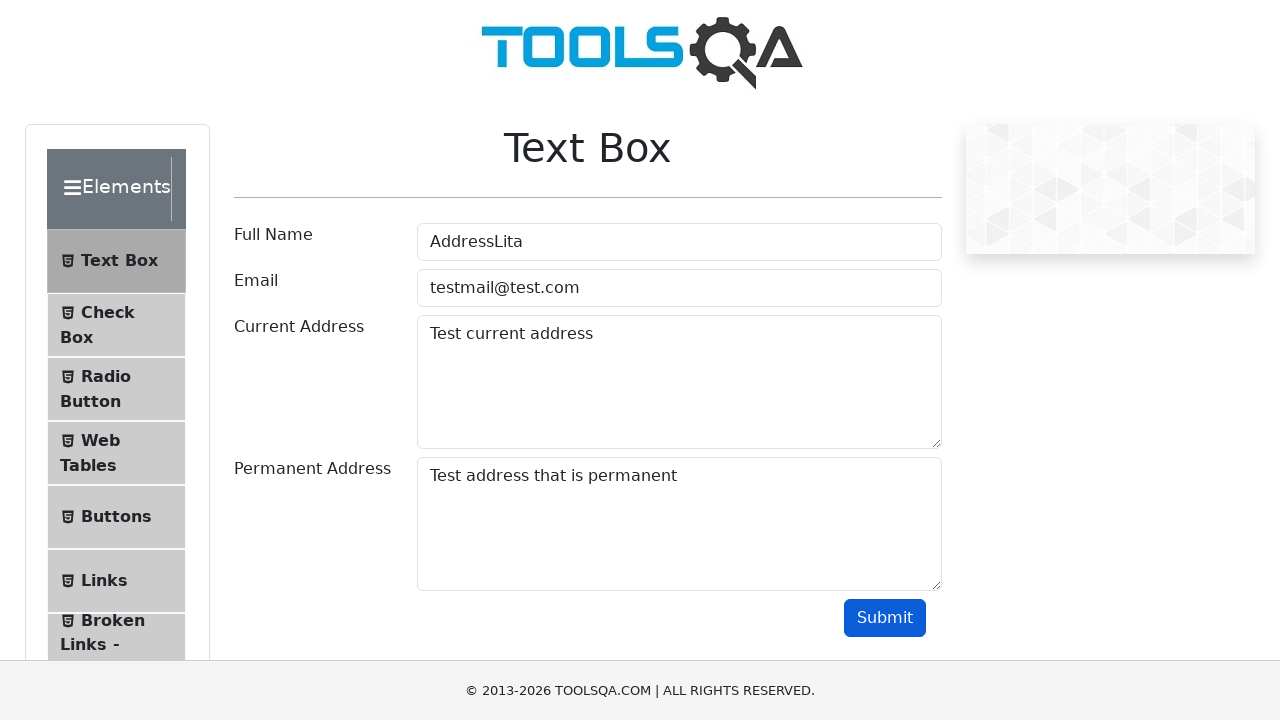

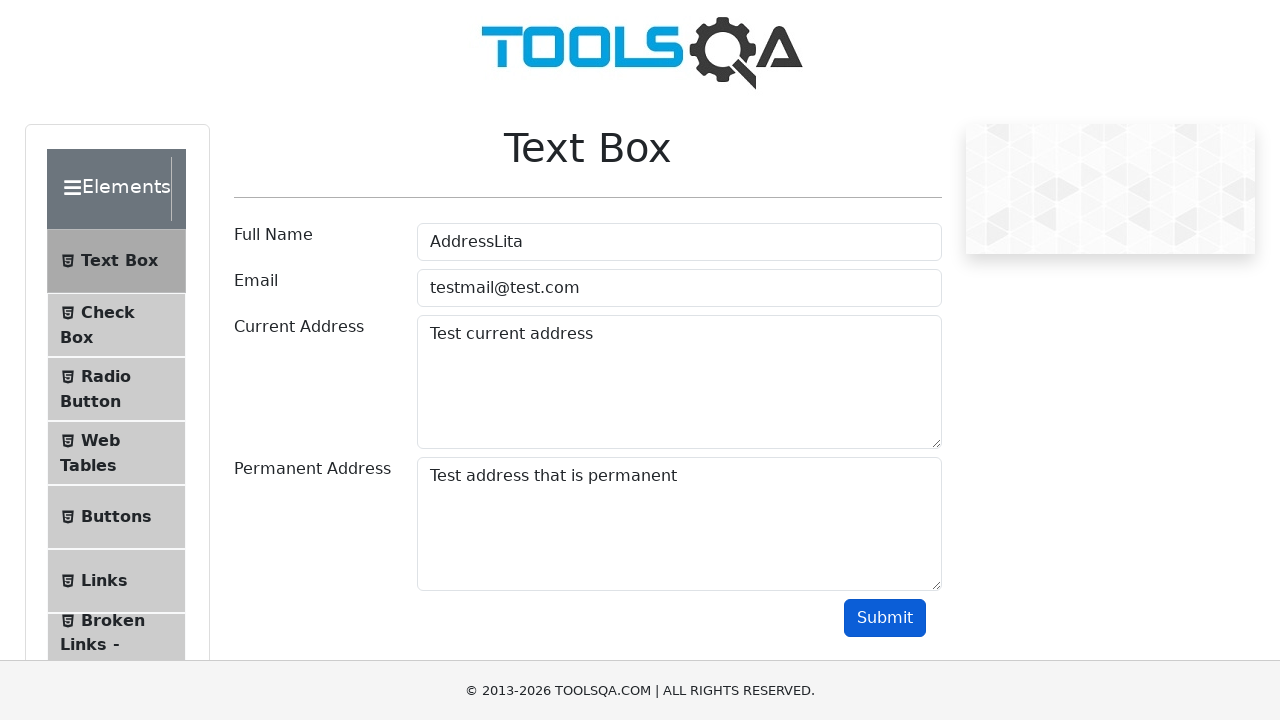